Solves a math problem by reading a value from the page, calculating a result using a mathematical formula, and submitting the answer along with checkbox and radio button selections

Starting URL: https://suninjuly.github.io/math.html

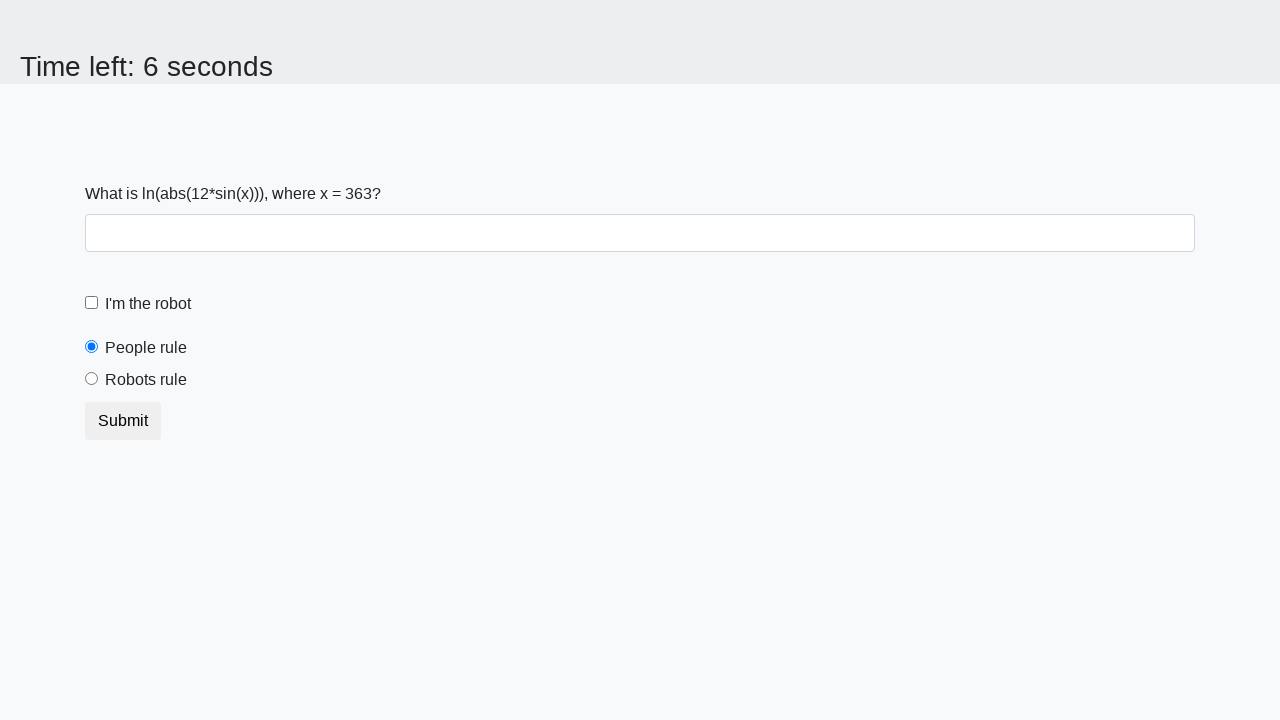

Located the input value element
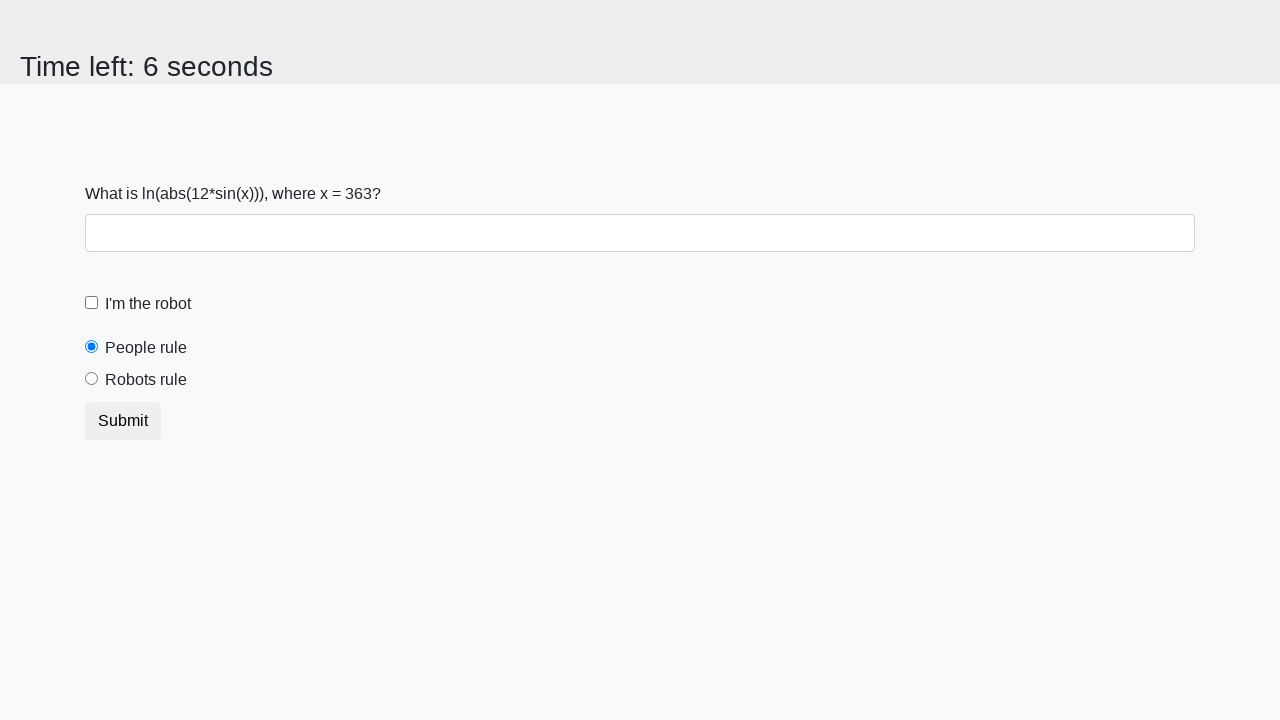

Extracted x value from page: 363
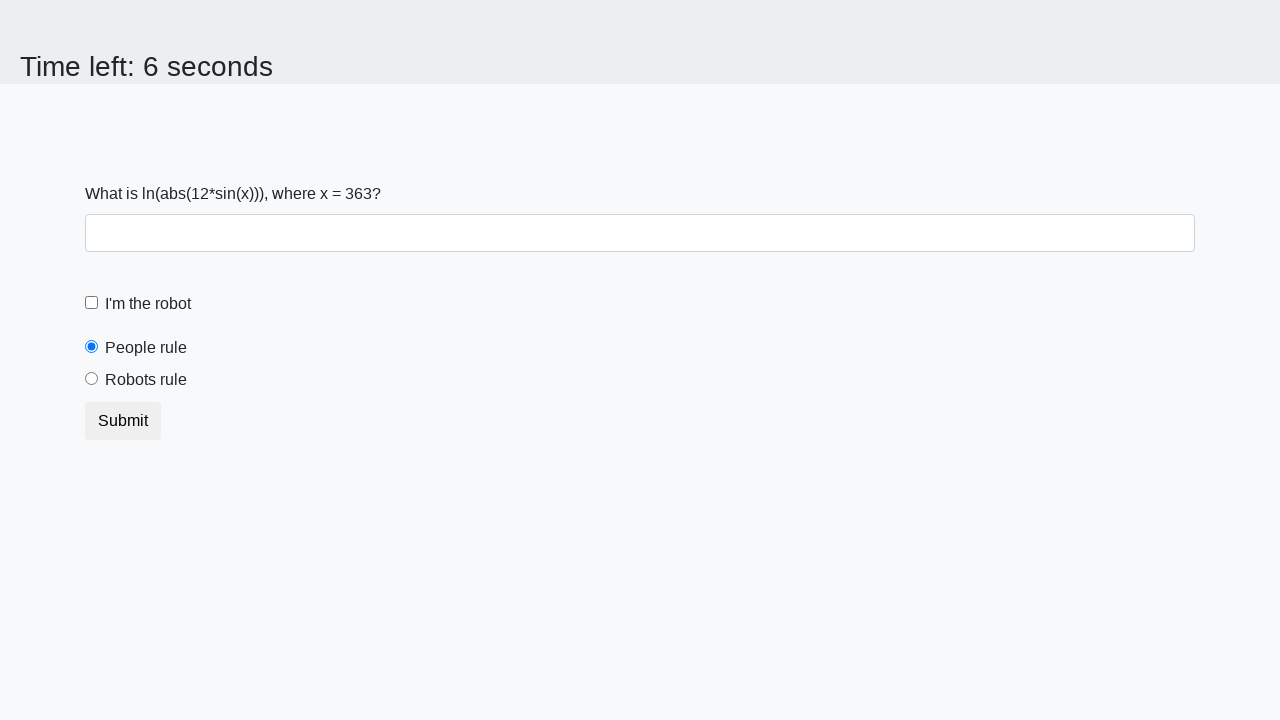

Calculated result using formula log(abs(12*sin(x))): 2.474203434359491
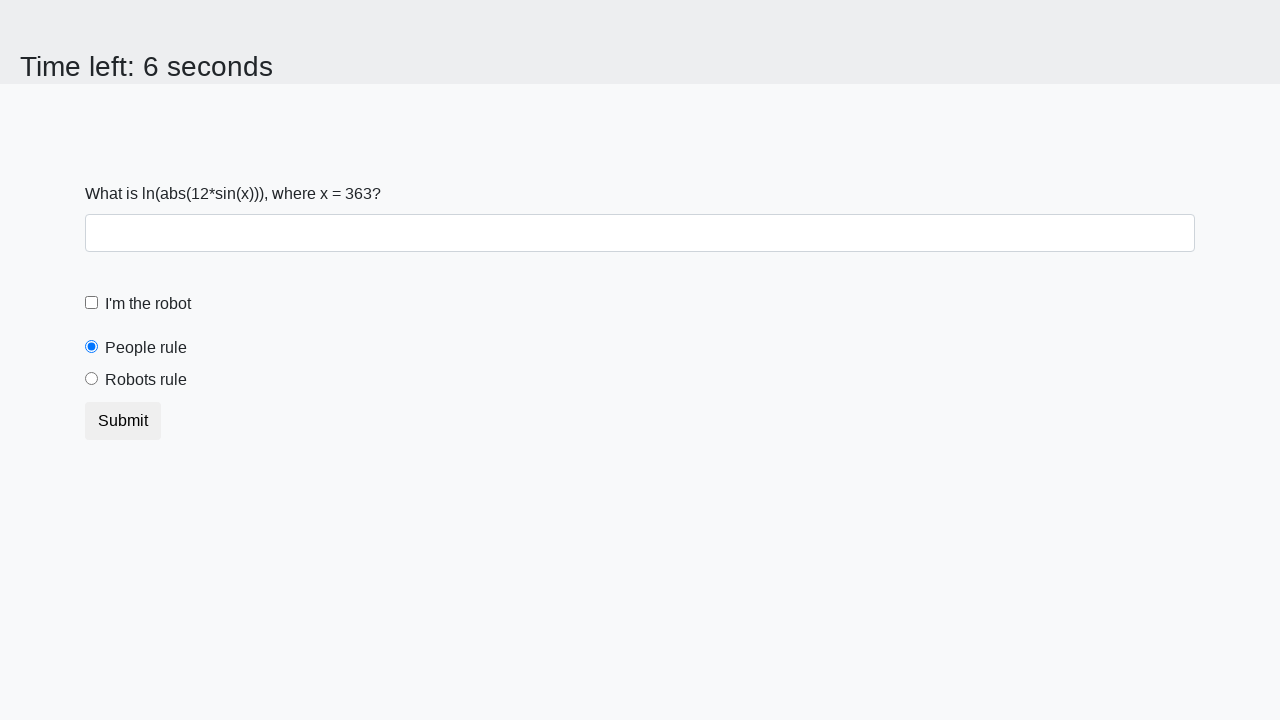

Filled input field with calculated result: 2.474203434359491 on input[type='text']
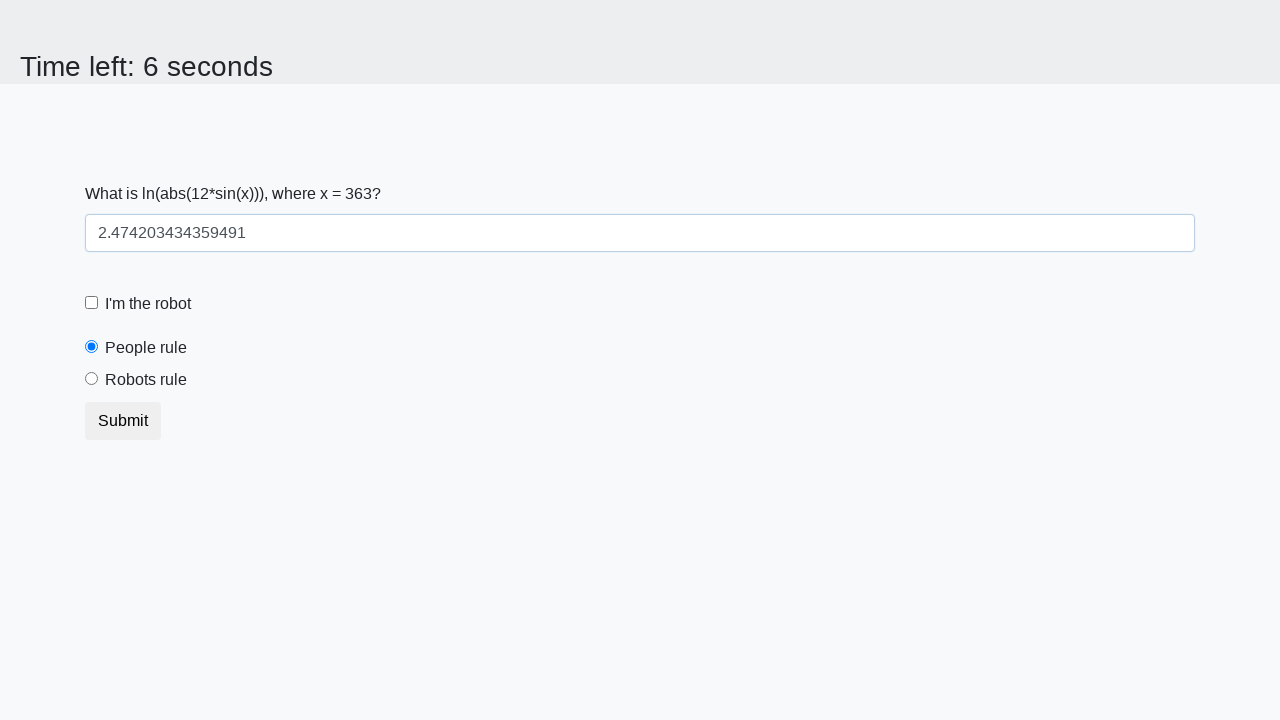

Clicked checkbox at (148, 304) on .form-check-custom .form-check-label
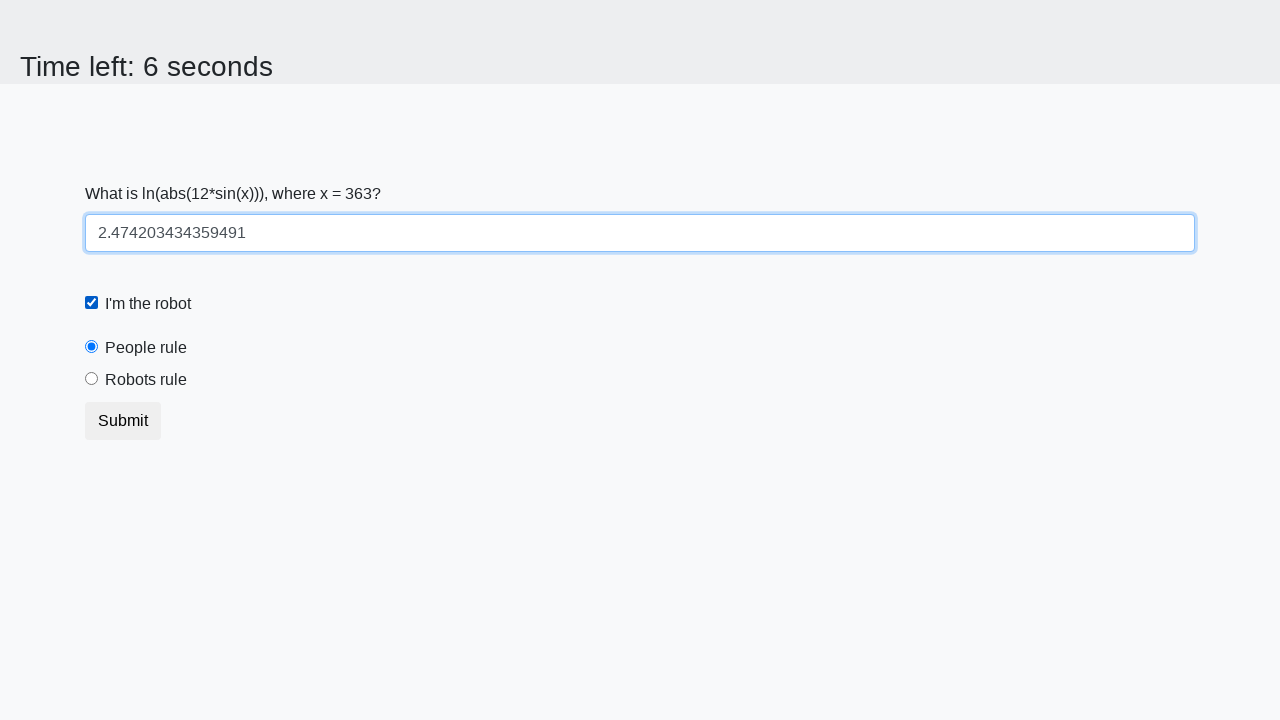

Clicked radio button for 'Robots rule' at (146, 380) on .form-radio-custom .form-check-label
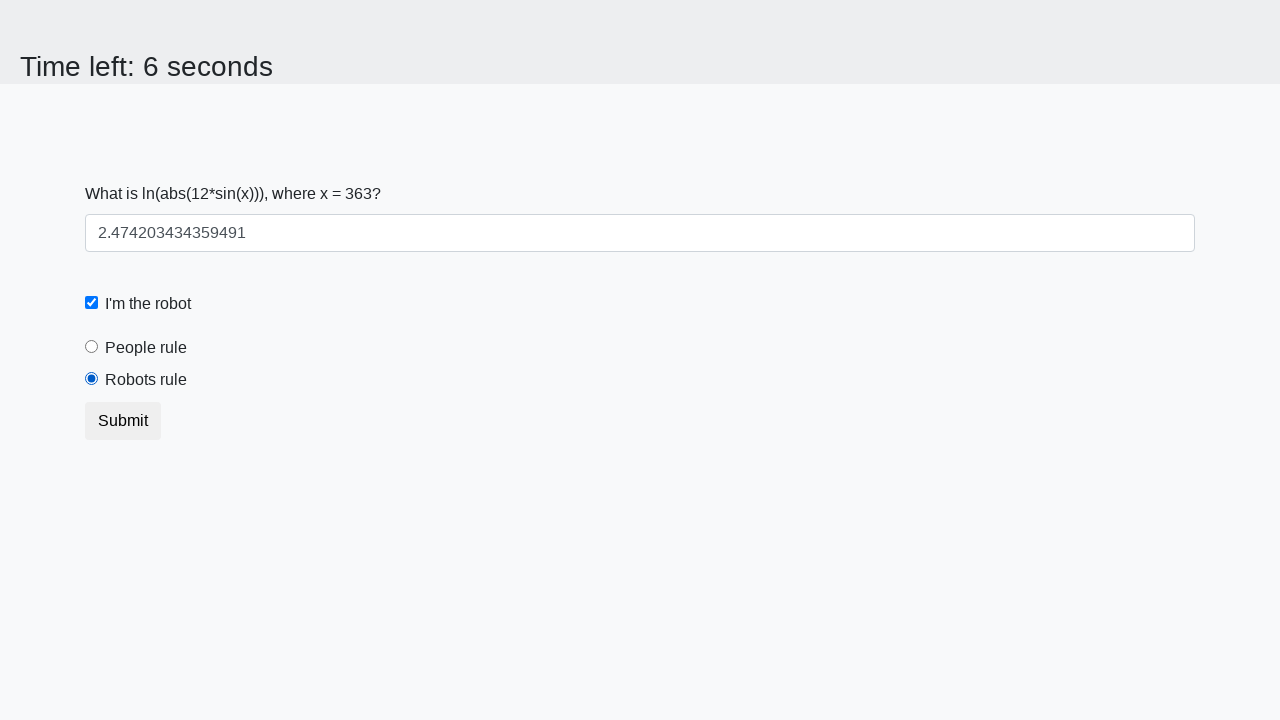

Clicked submit button at (123, 421) on button.btn
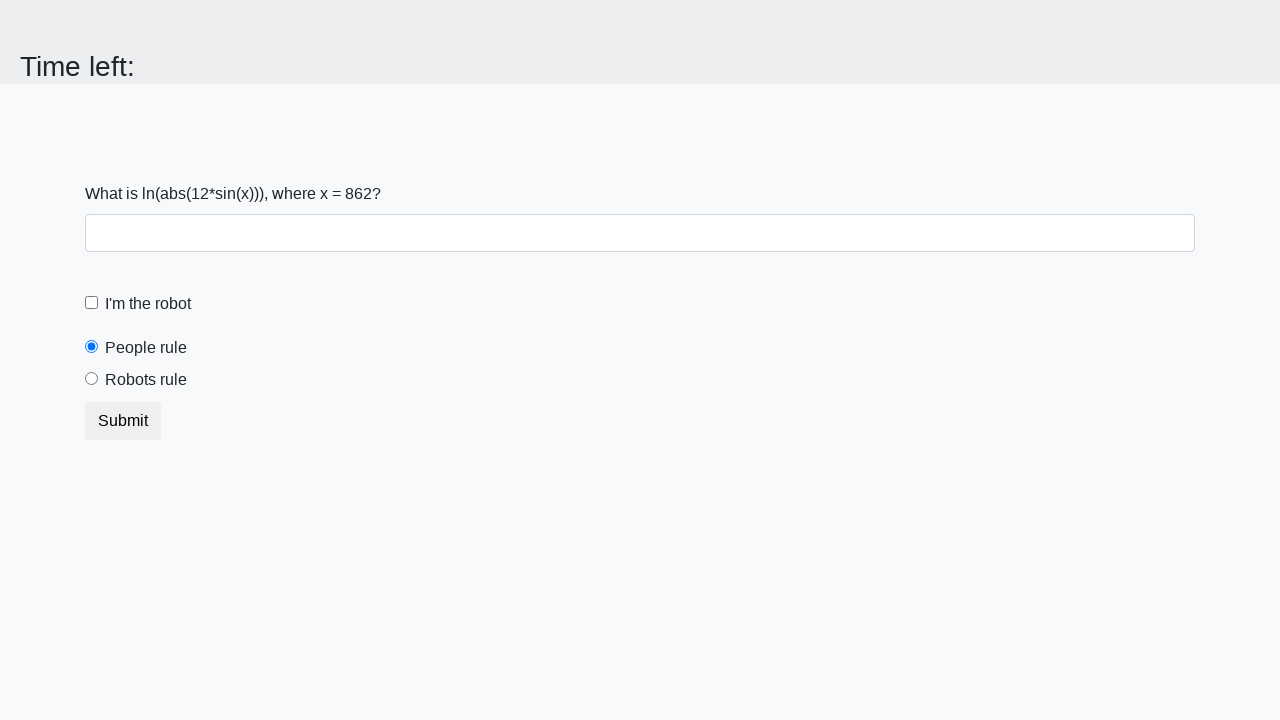

Waited for form submission to complete
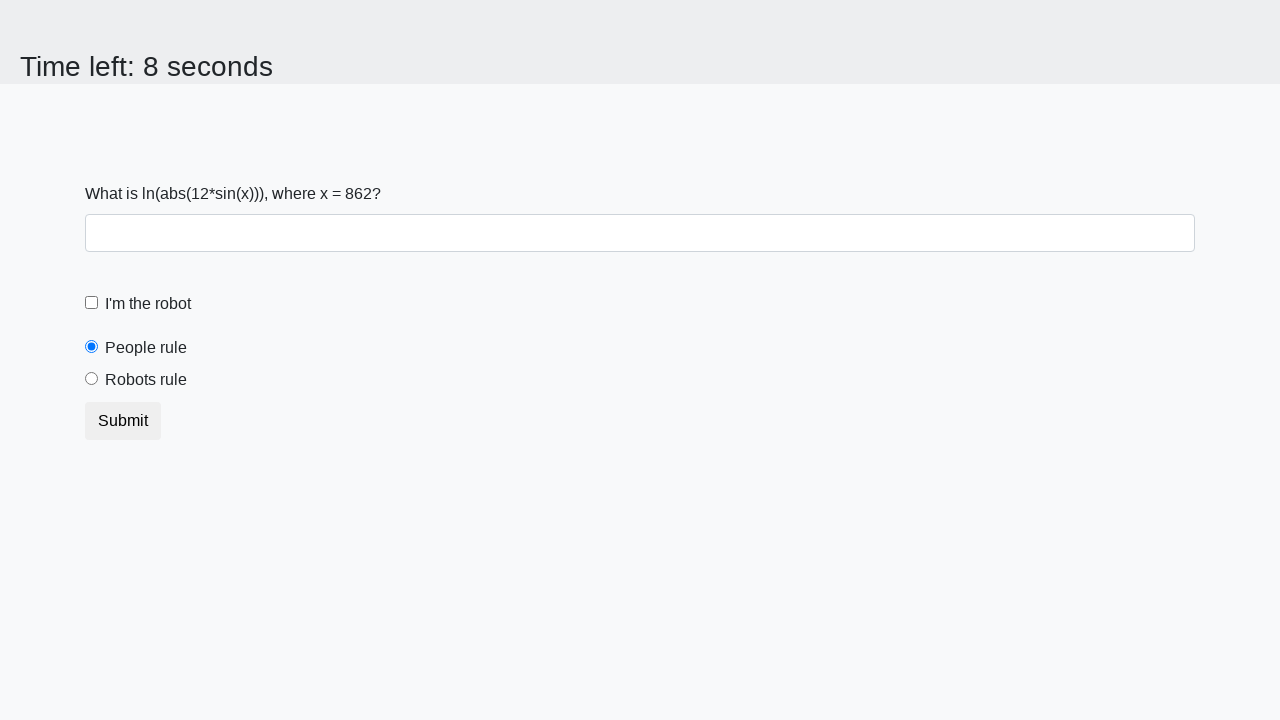

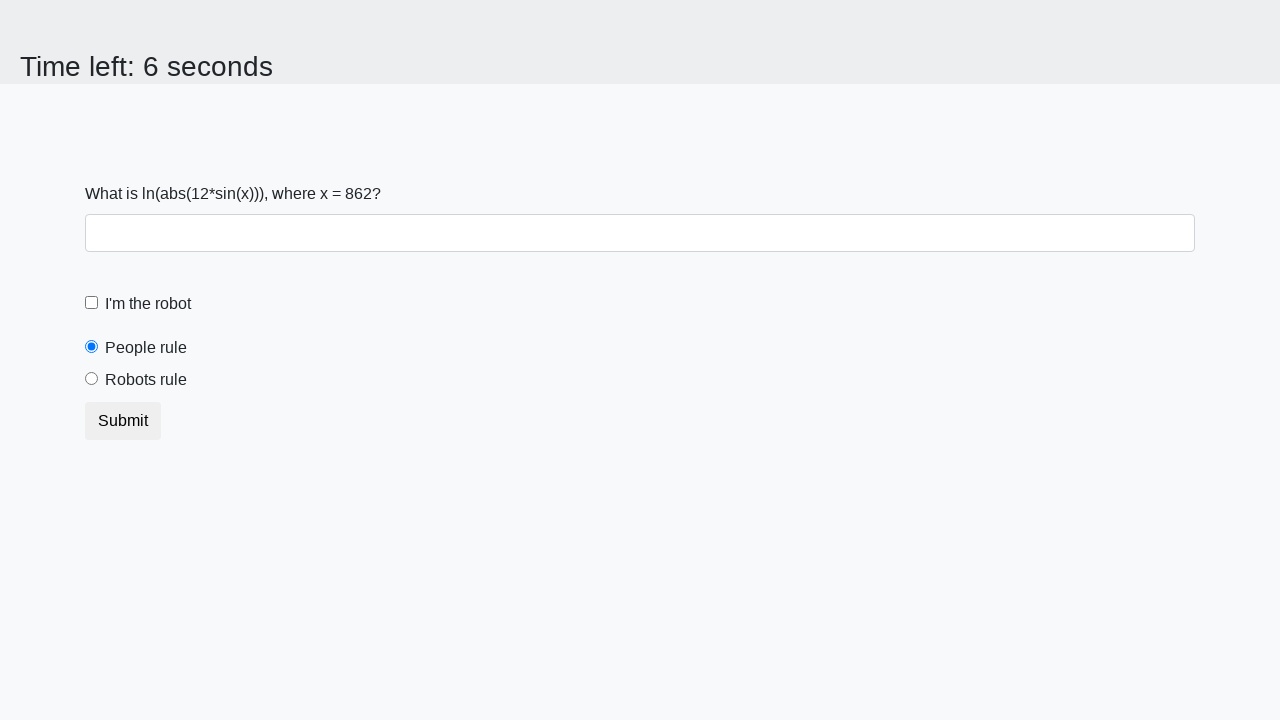